Navigates to qspiders.com and verifies that links are present on the page

Starting URL: https://qspiders.com

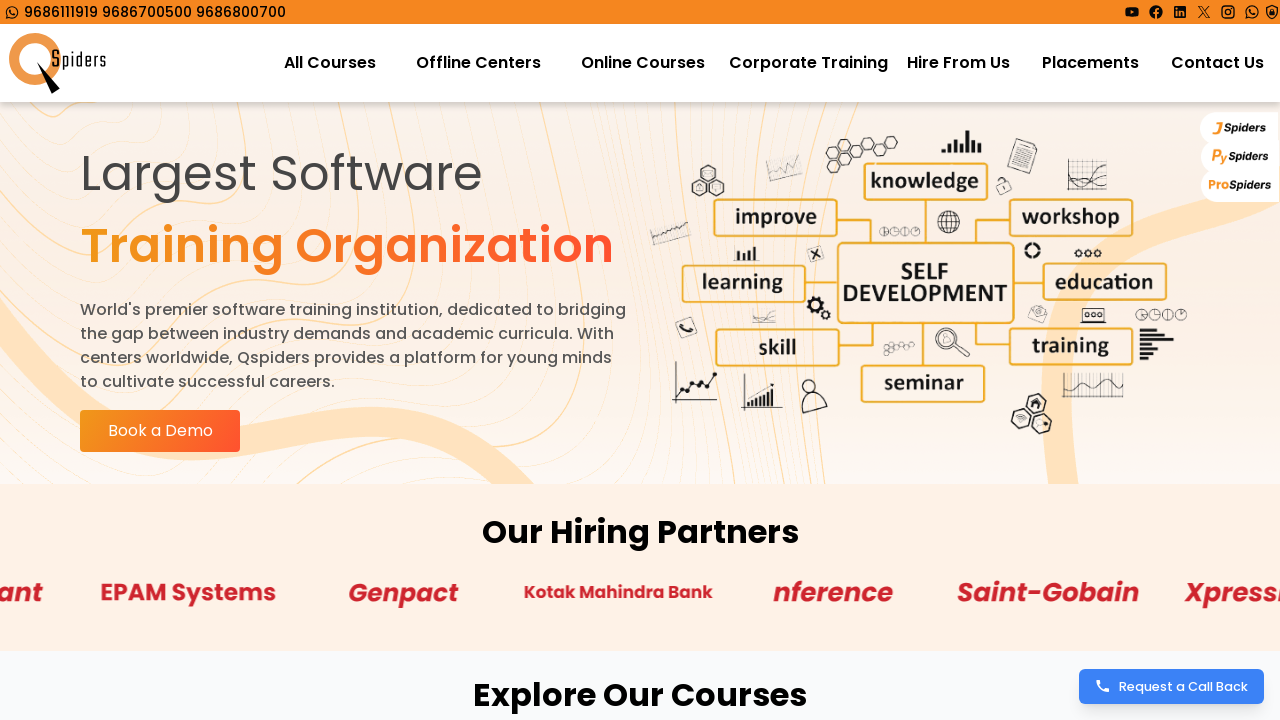

Waited for page to load (domcontentloaded)
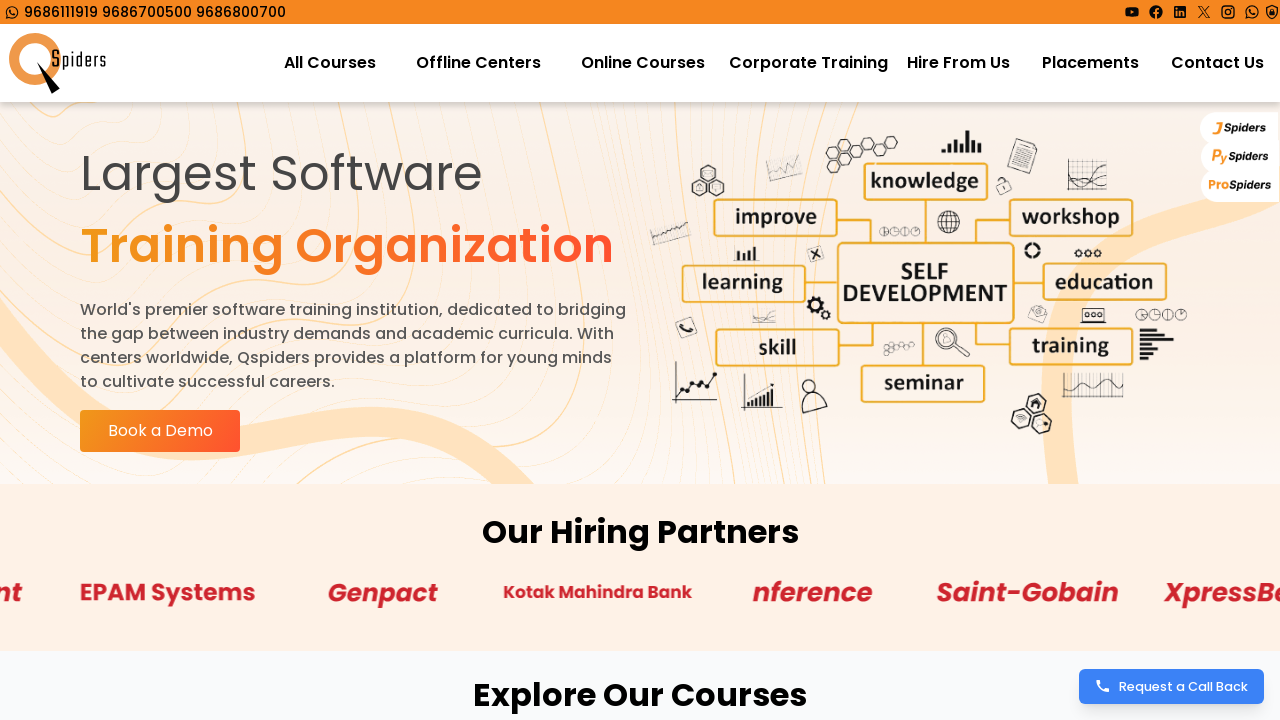

Waited for links to be present on the page
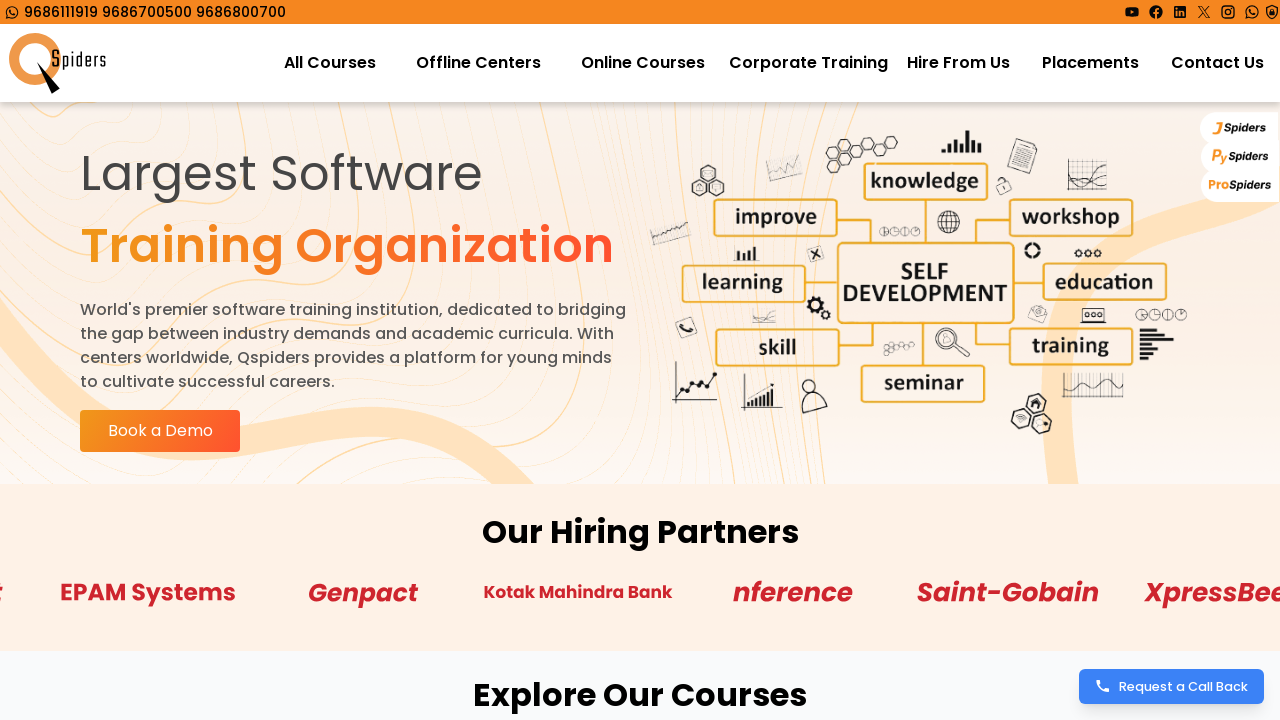

Located all links on the page
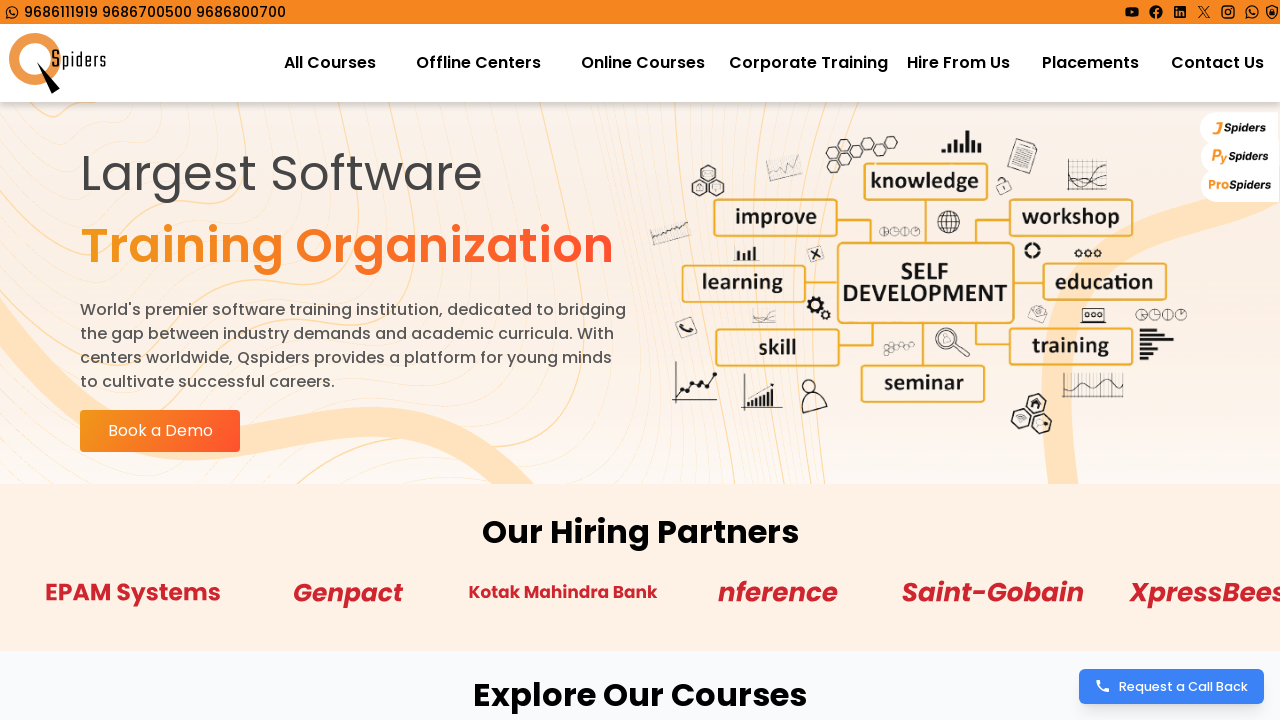

Verified that links are present on qspiders.com page
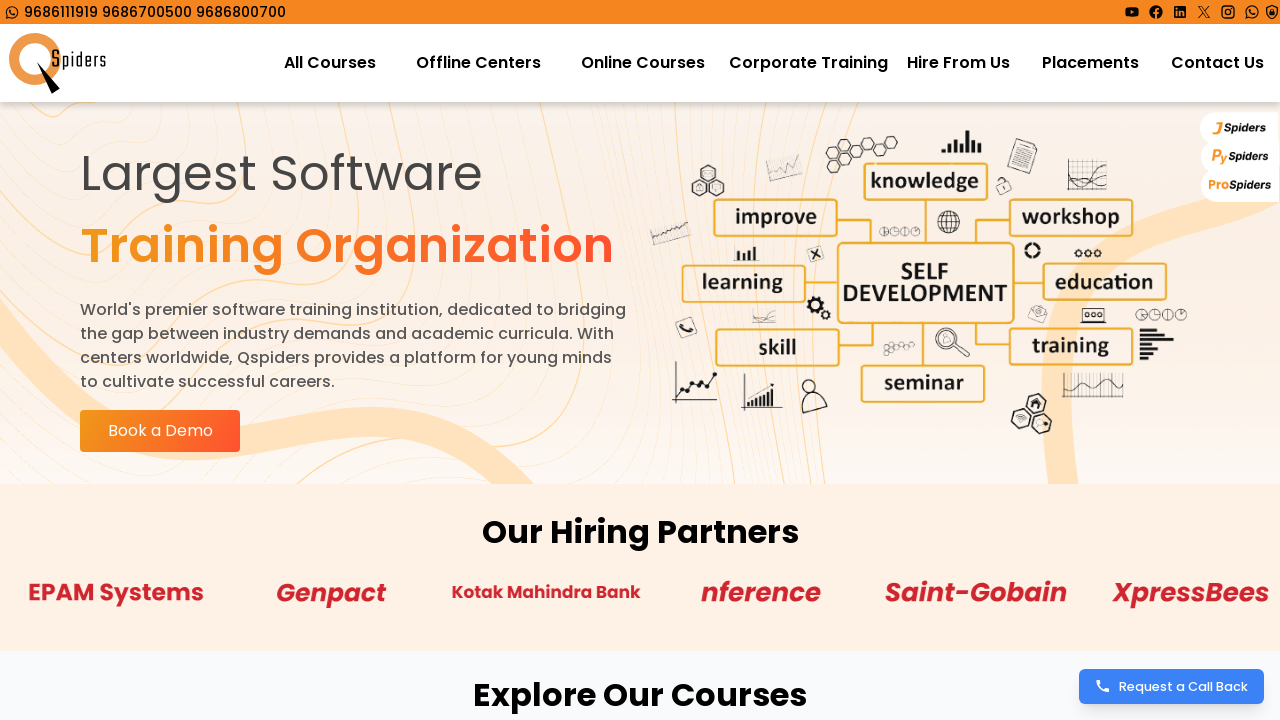

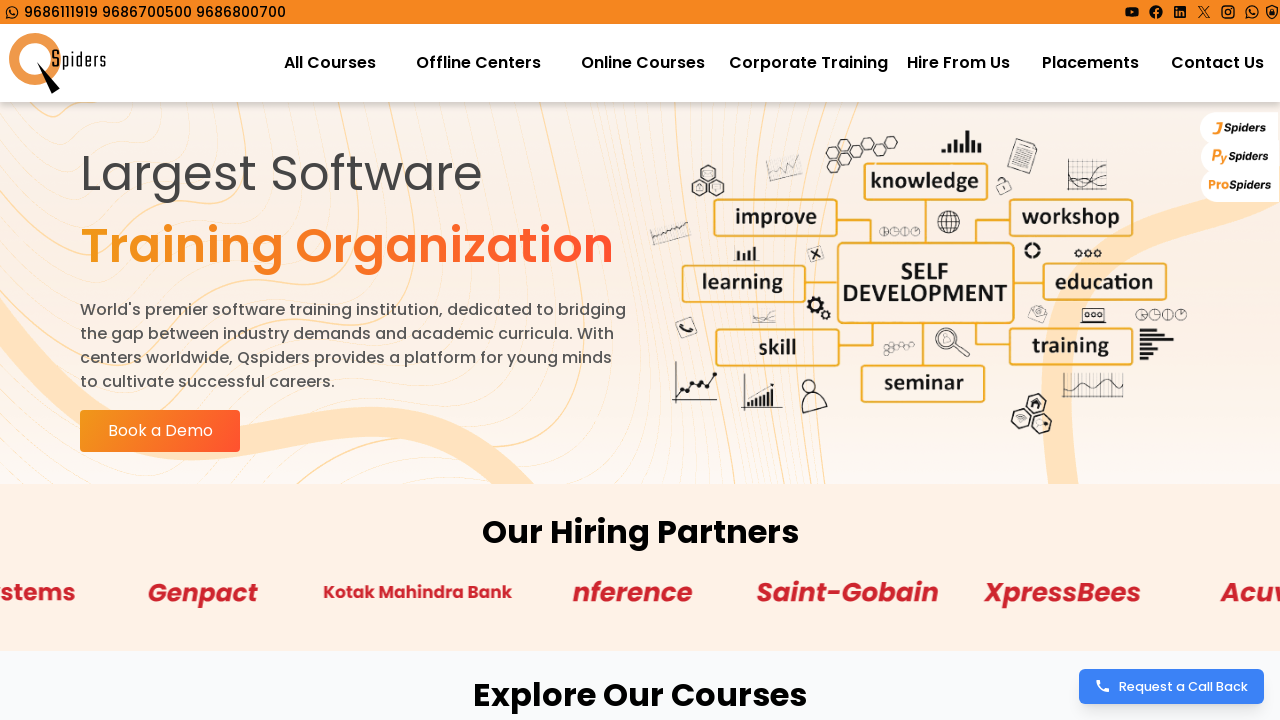